Tests unchecking all items after marking them all as completed

Starting URL: https://demo.playwright.dev/todomvc

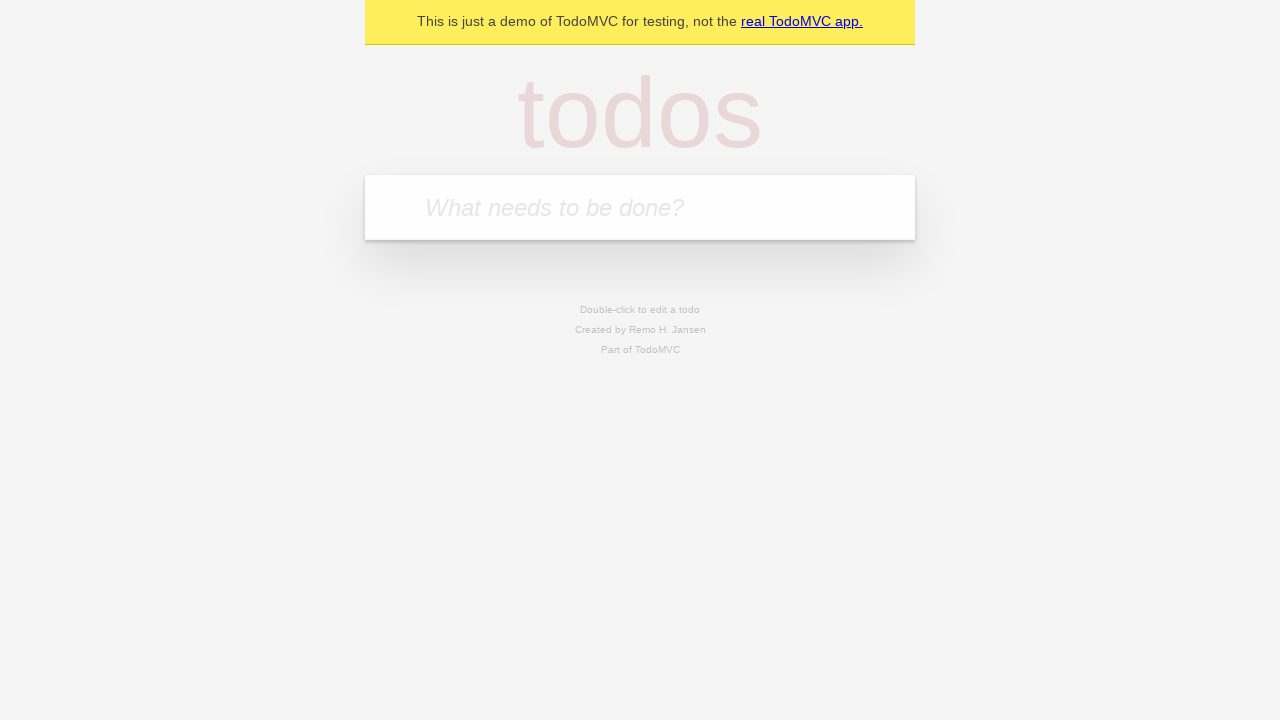

Filled first todo input with 'buy some cheese' on internal:attr=[placeholder="What needs to be done?"i]
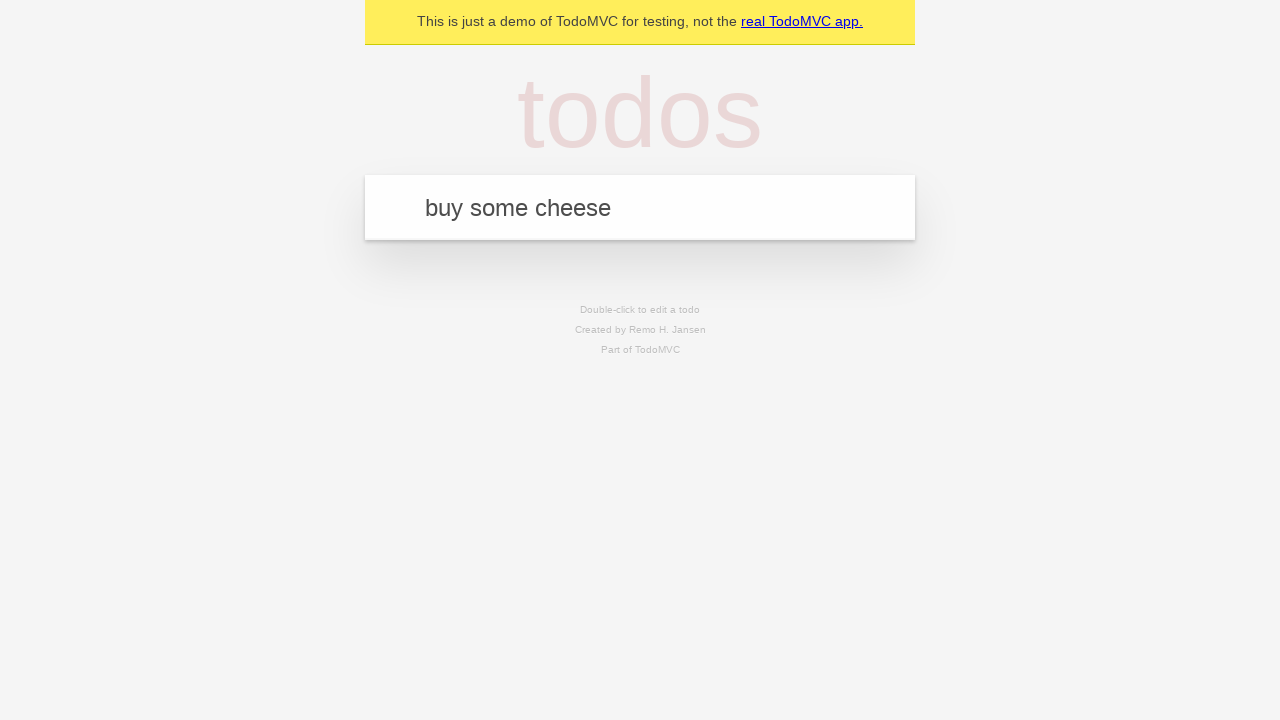

Pressed Enter to create first todo on internal:attr=[placeholder="What needs to be done?"i]
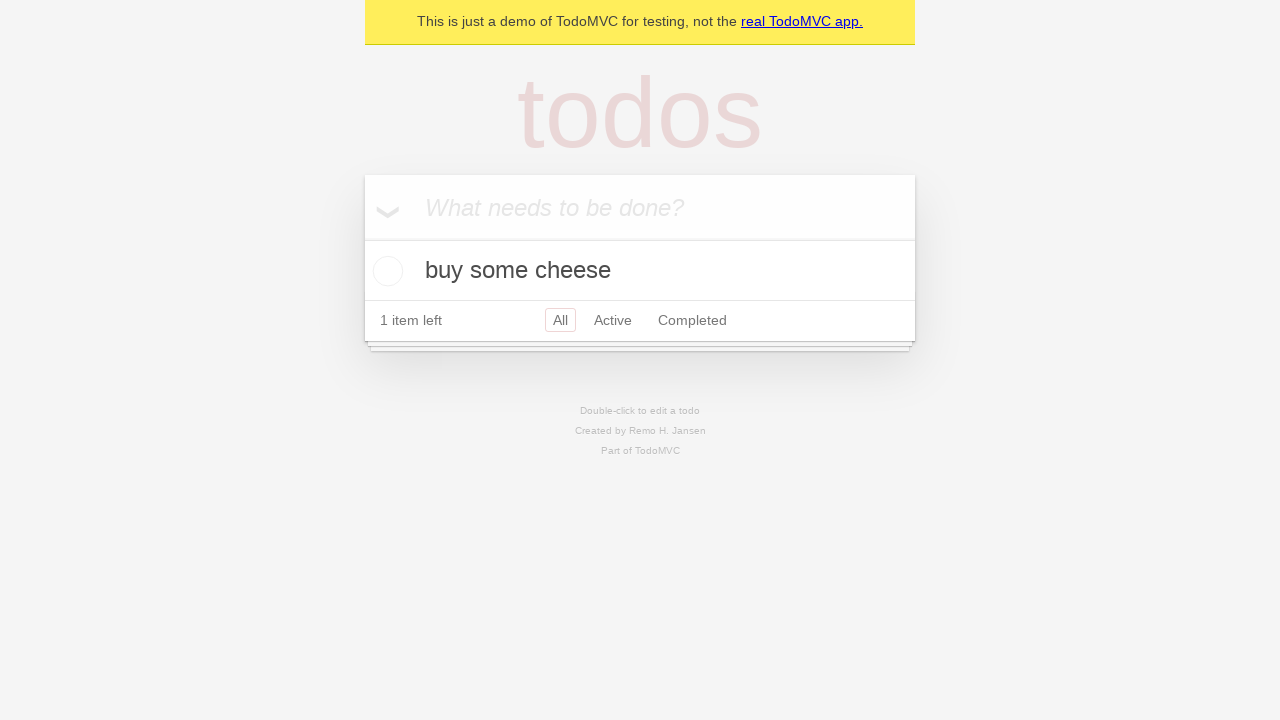

Filled second todo input with 'feed the cat' on internal:attr=[placeholder="What needs to be done?"i]
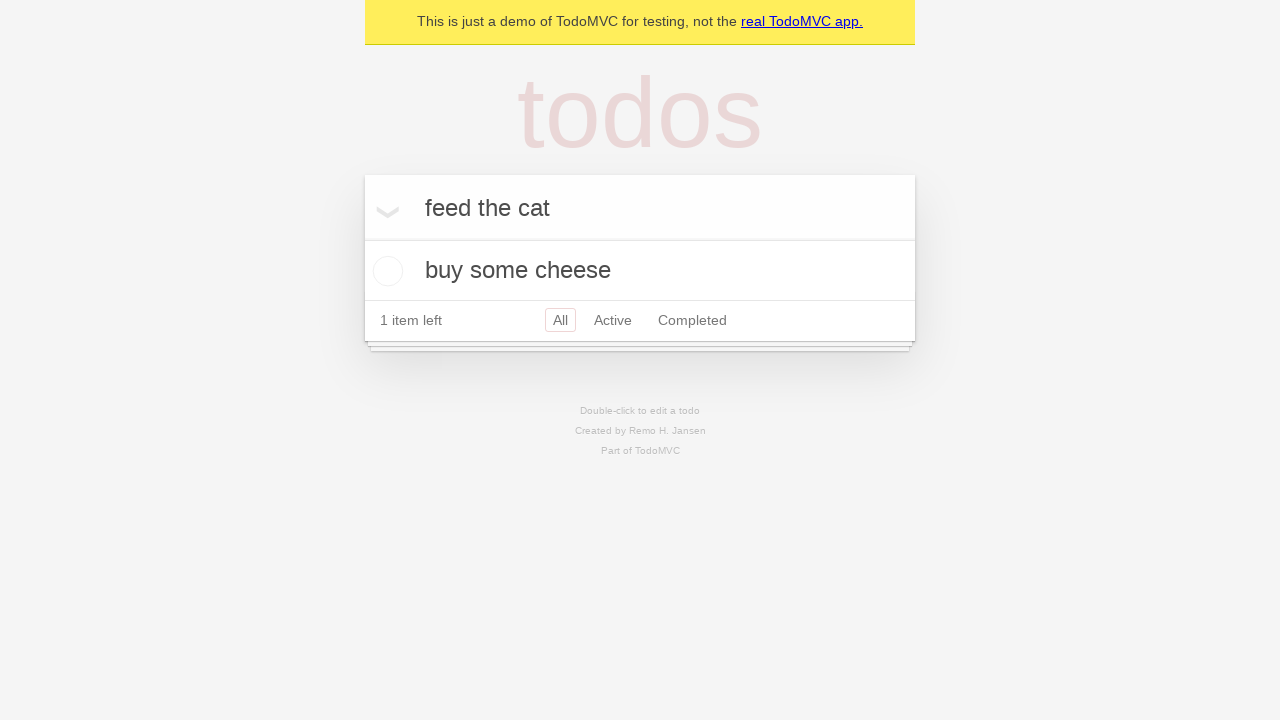

Pressed Enter to create second todo on internal:attr=[placeholder="What needs to be done?"i]
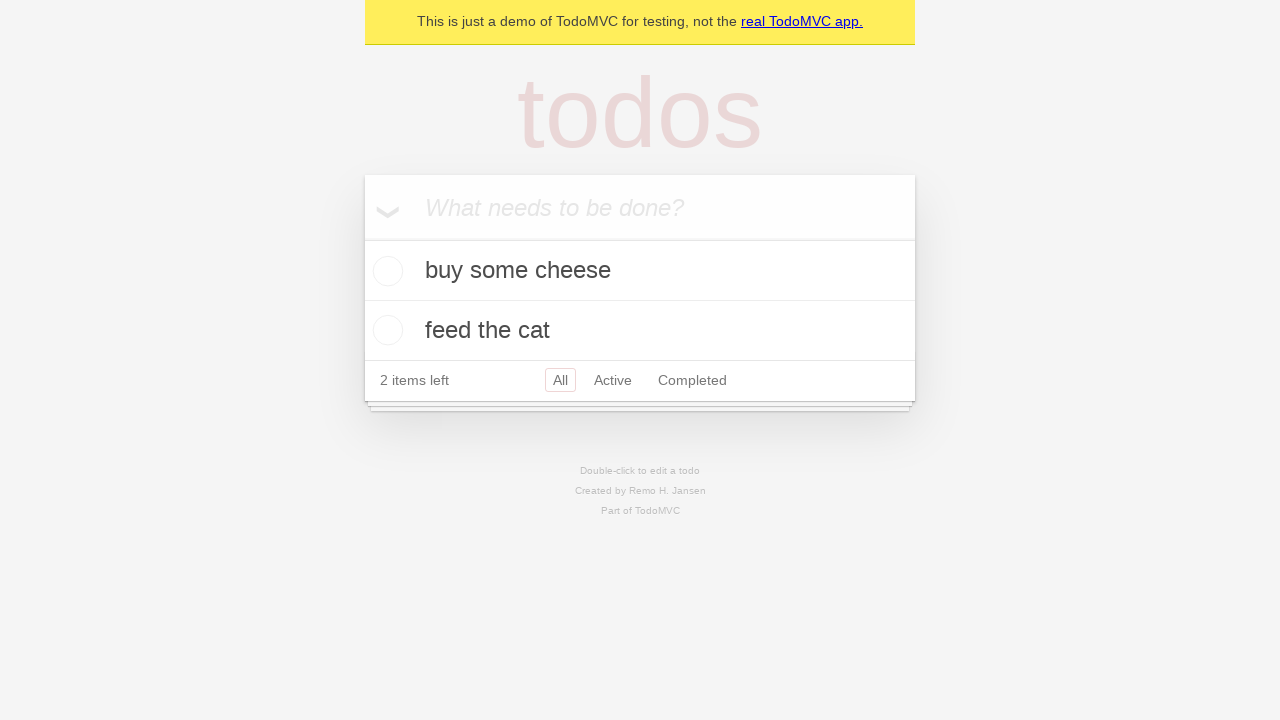

Filled third todo input with 'book a doctors appointment' on internal:attr=[placeholder="What needs to be done?"i]
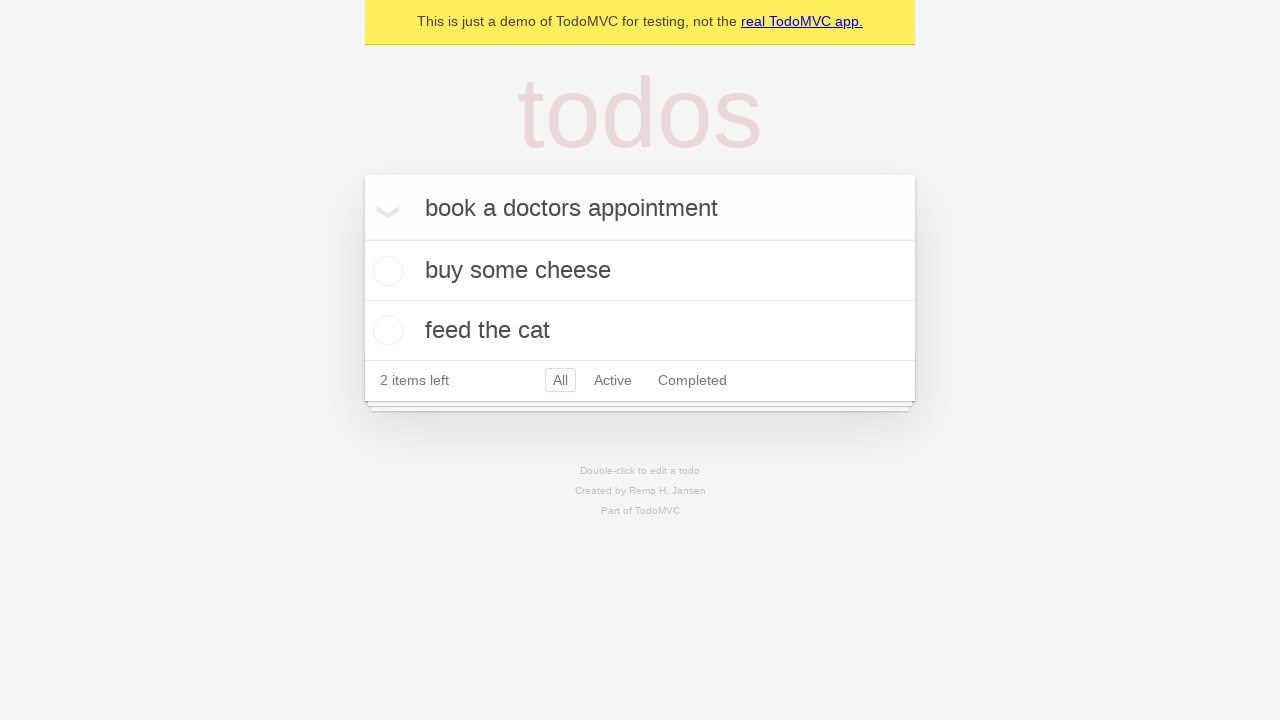

Pressed Enter to create third todo on internal:attr=[placeholder="What needs to be done?"i]
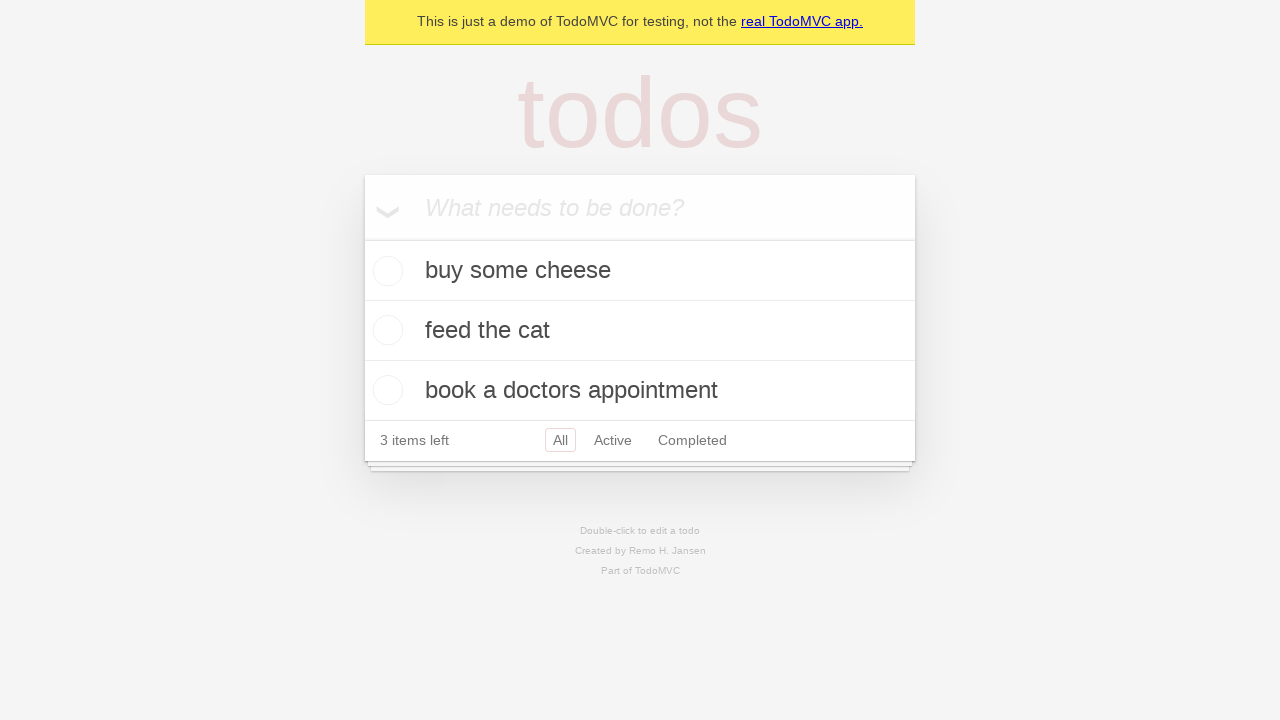

Waited for all 3 todos to be created
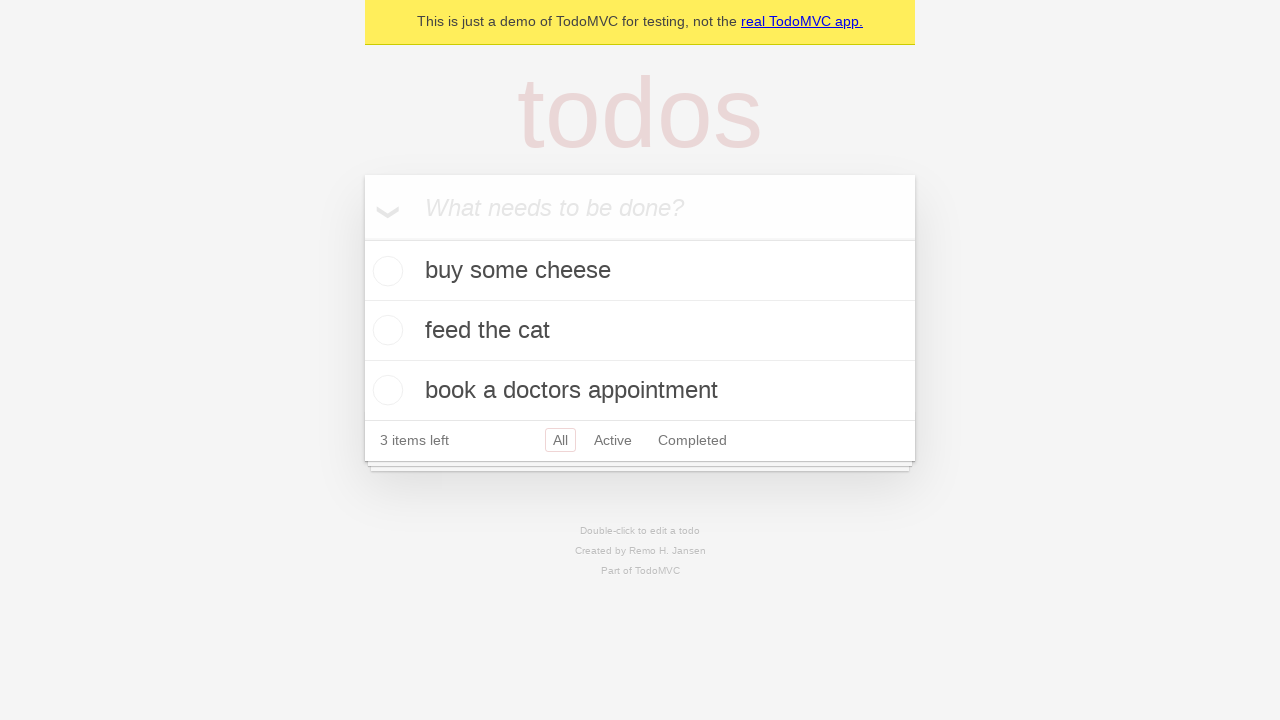

Clicked 'Mark all as complete' checkbox to mark all todos as completed at (362, 238) on internal:label="Mark all as complete"i
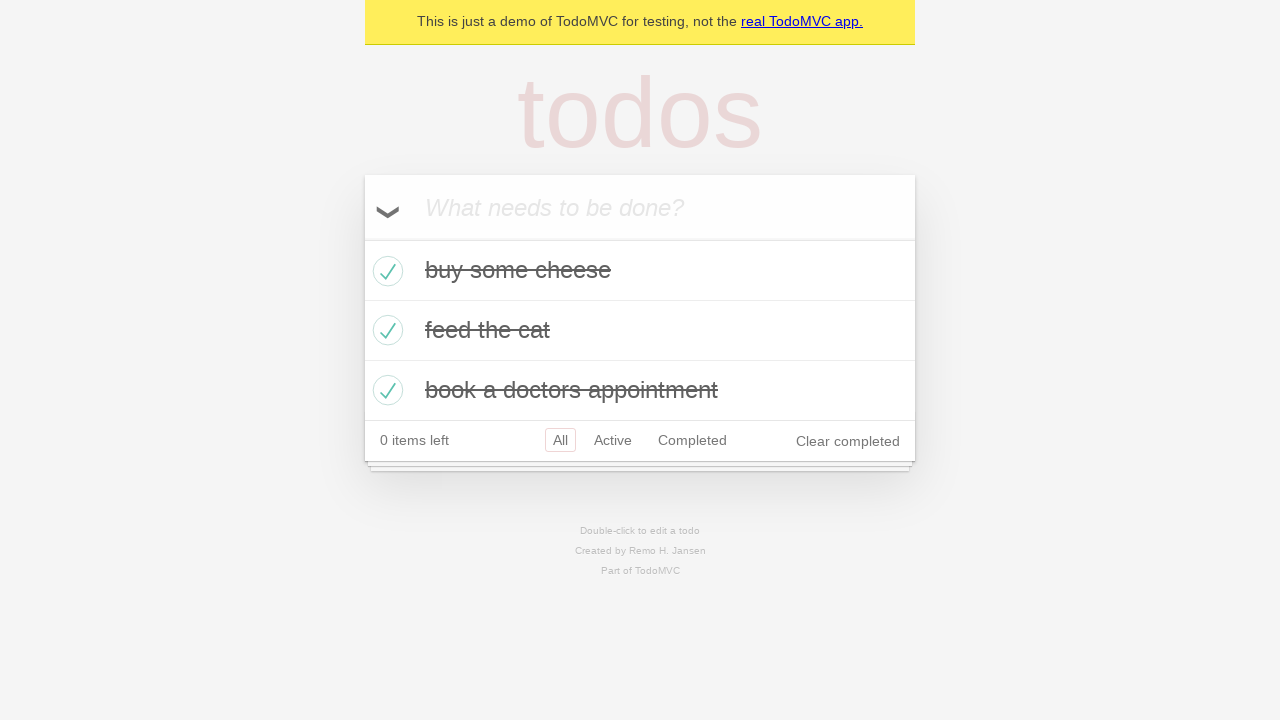

Unchecked 'Mark all as complete' checkbox to unmark all todos at (362, 238) on internal:label="Mark all as complete"i
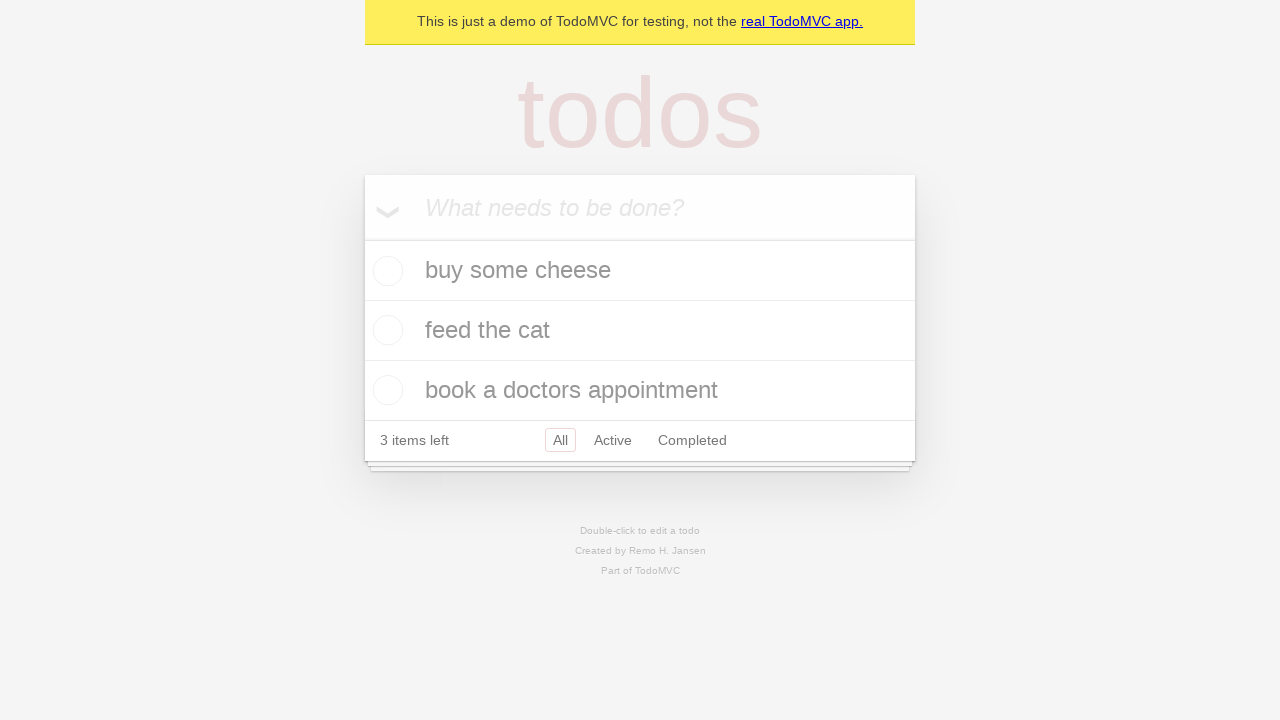

Waited for all todos to be uncompleted and verified no completed items remain
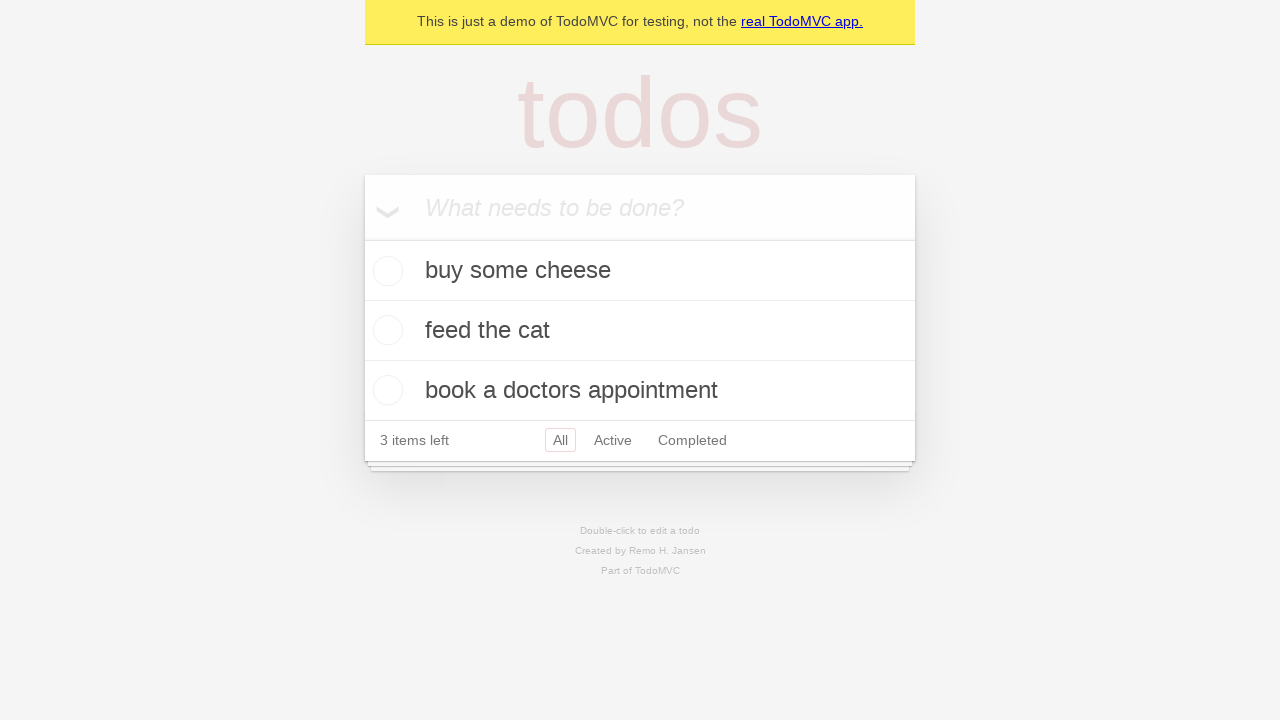

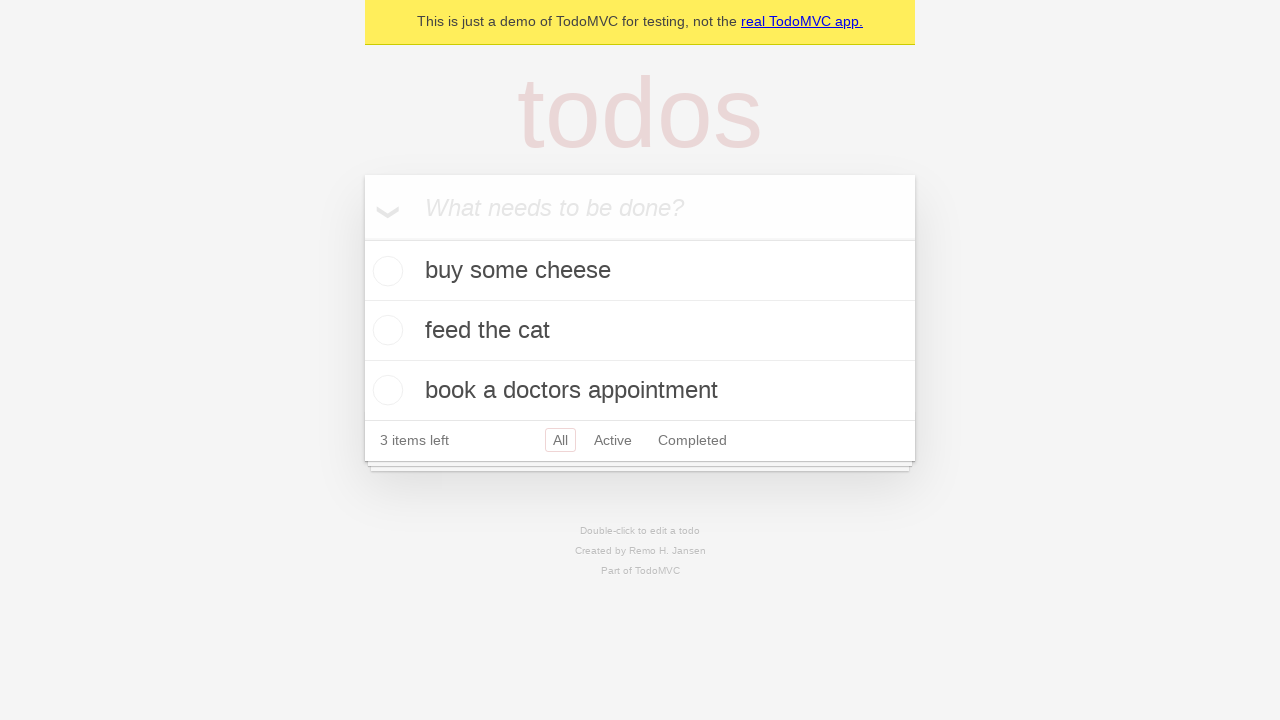